Navigates through frames on the NYISO website, selects an option from a dropdown, and clicks on a "Most recent interval" link

Starting URL: http://mis.nyiso.com/public/

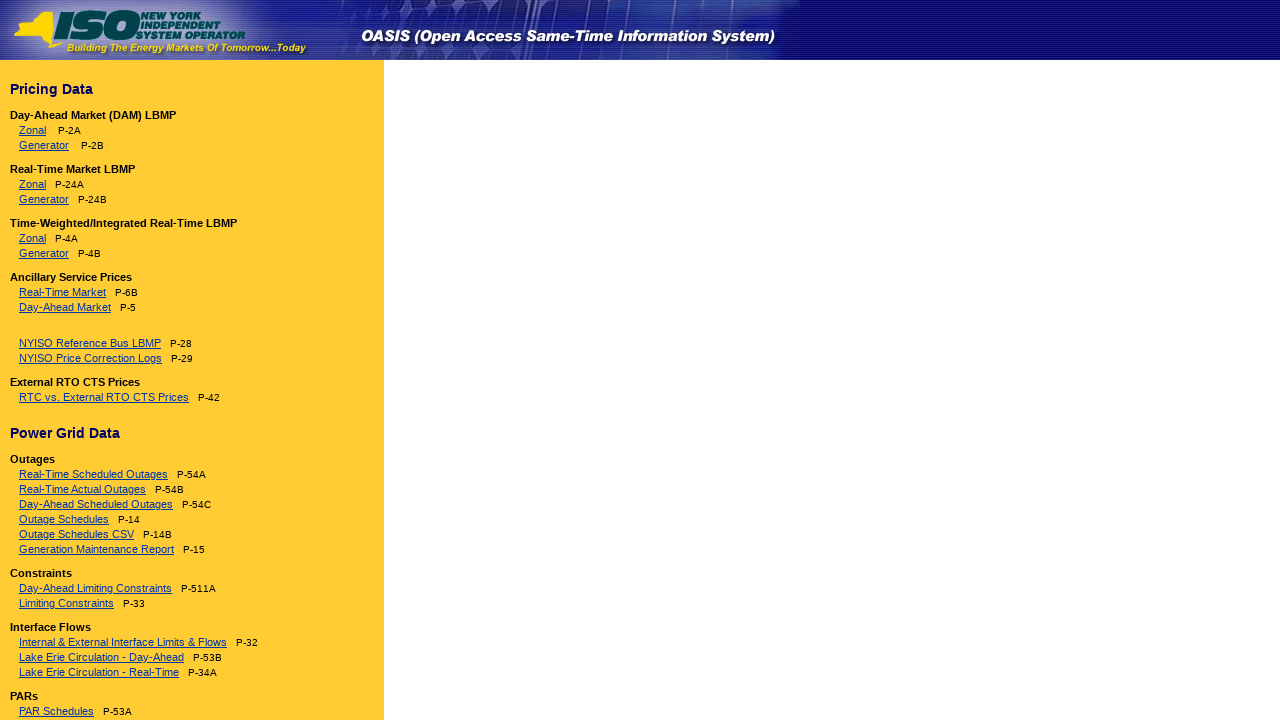

Waited 5 seconds for page to load
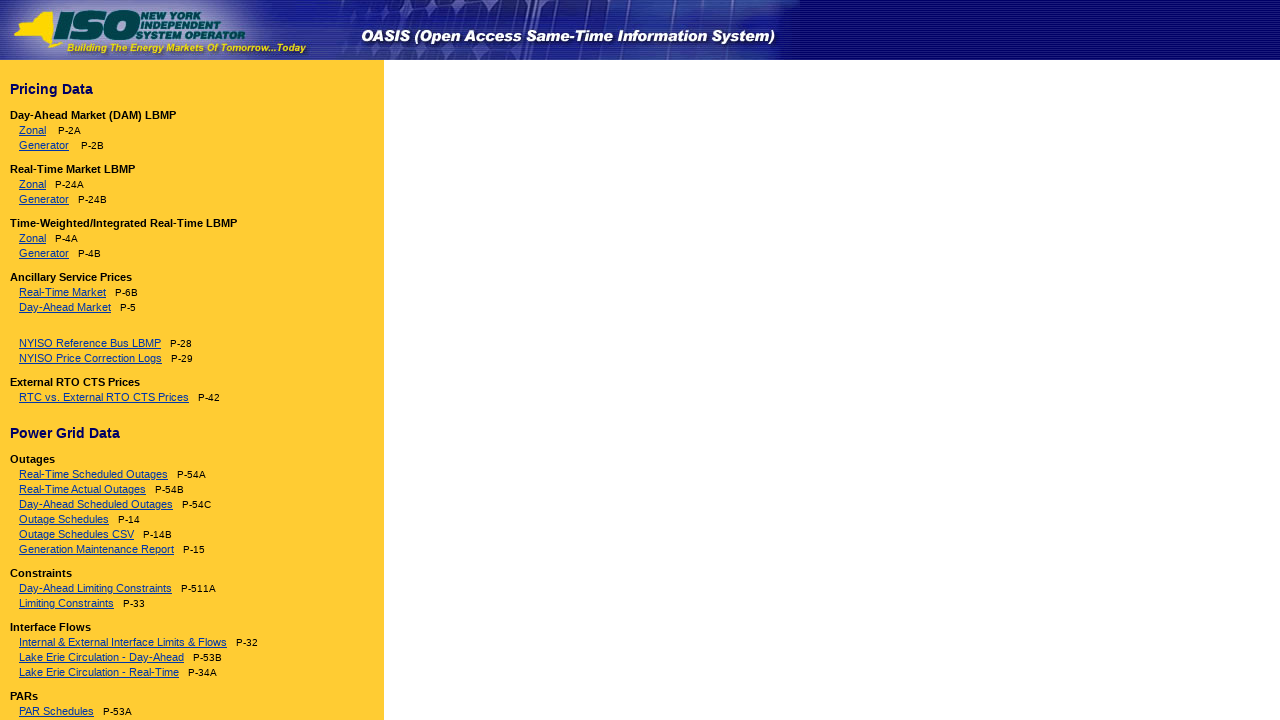

Selected P-24Alist dropdown option from frame at (32, 184) on [name='P-24Alist']
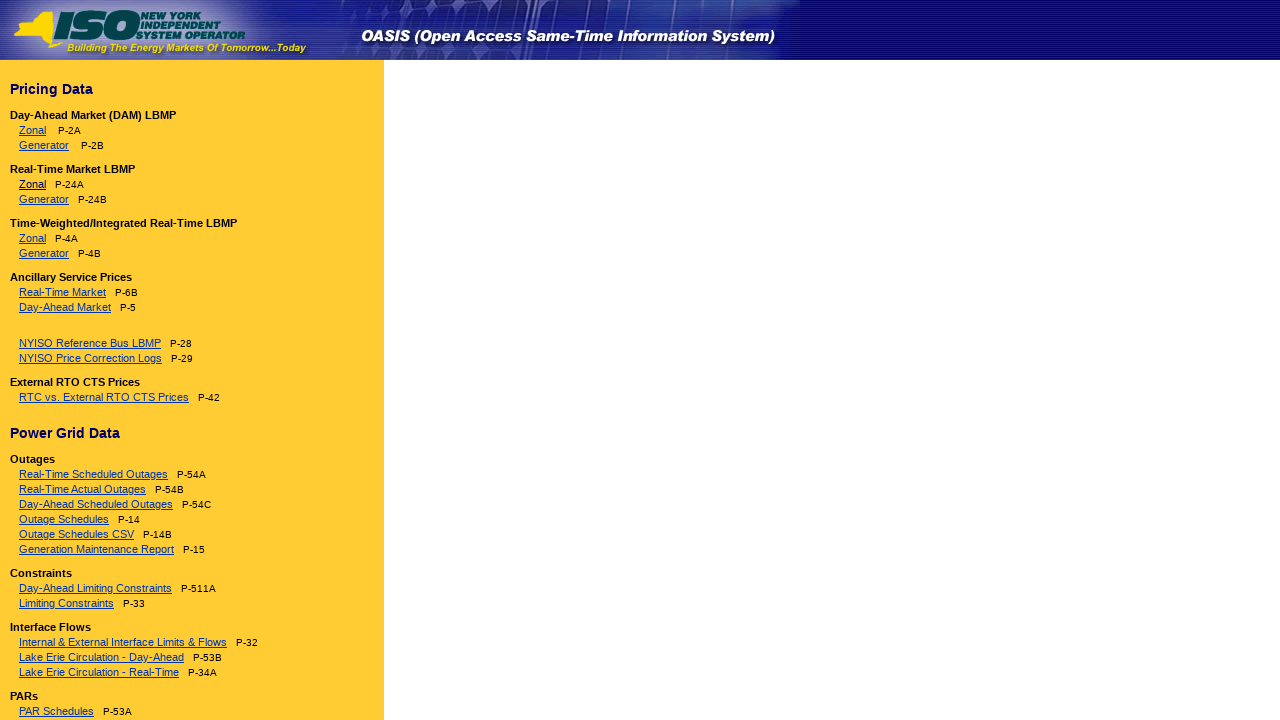

Waited 5 seconds for dropdown selection to complete
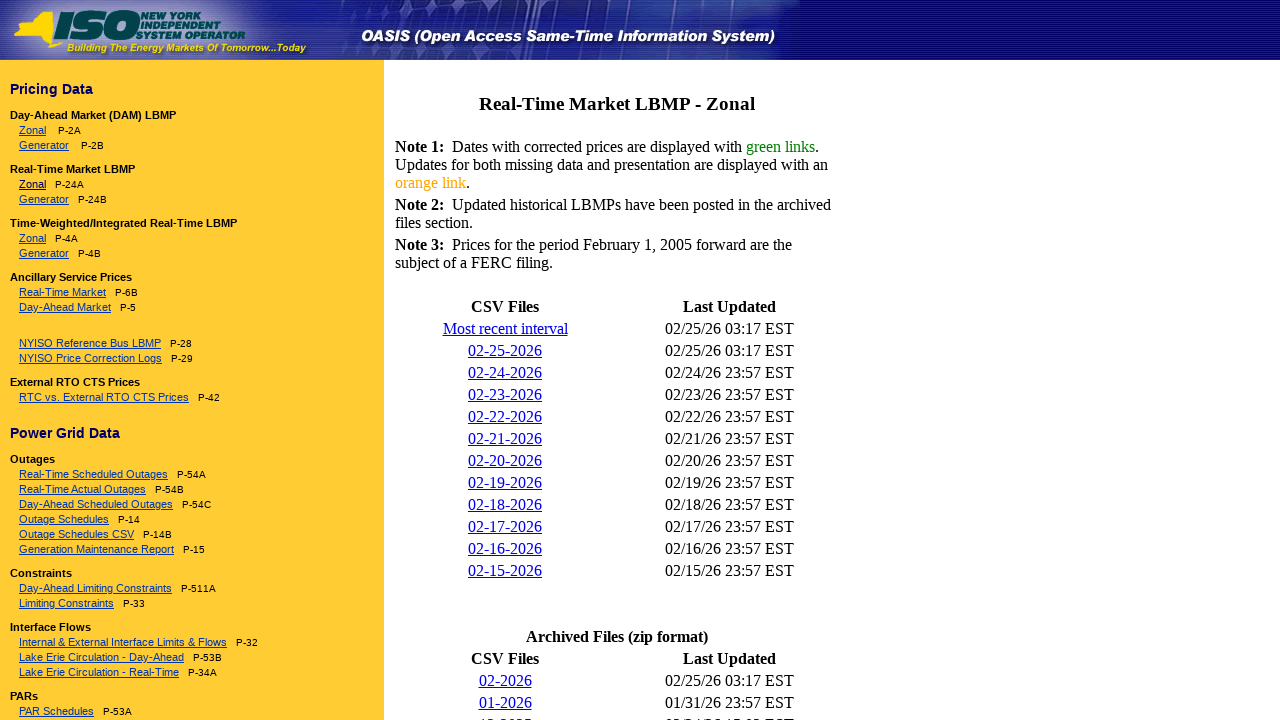

Clicked 'Most recent interval' link from frame at (505, 328) on text='Most recent interval'
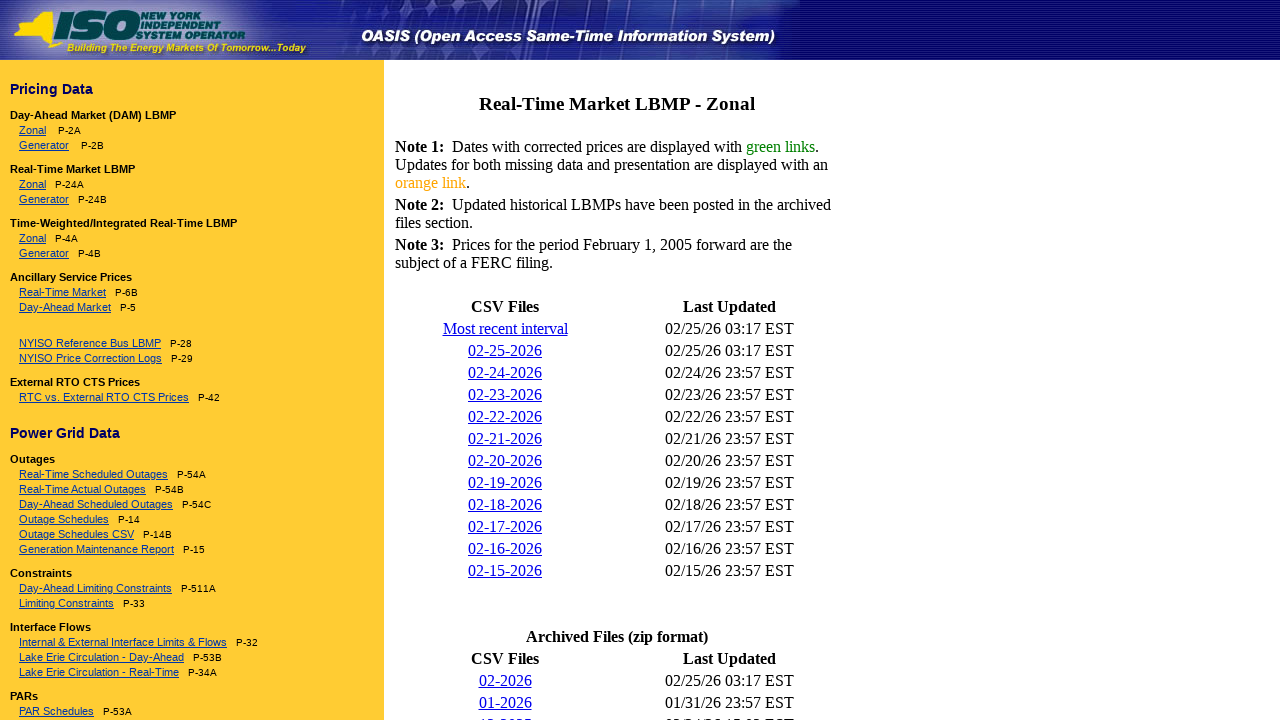

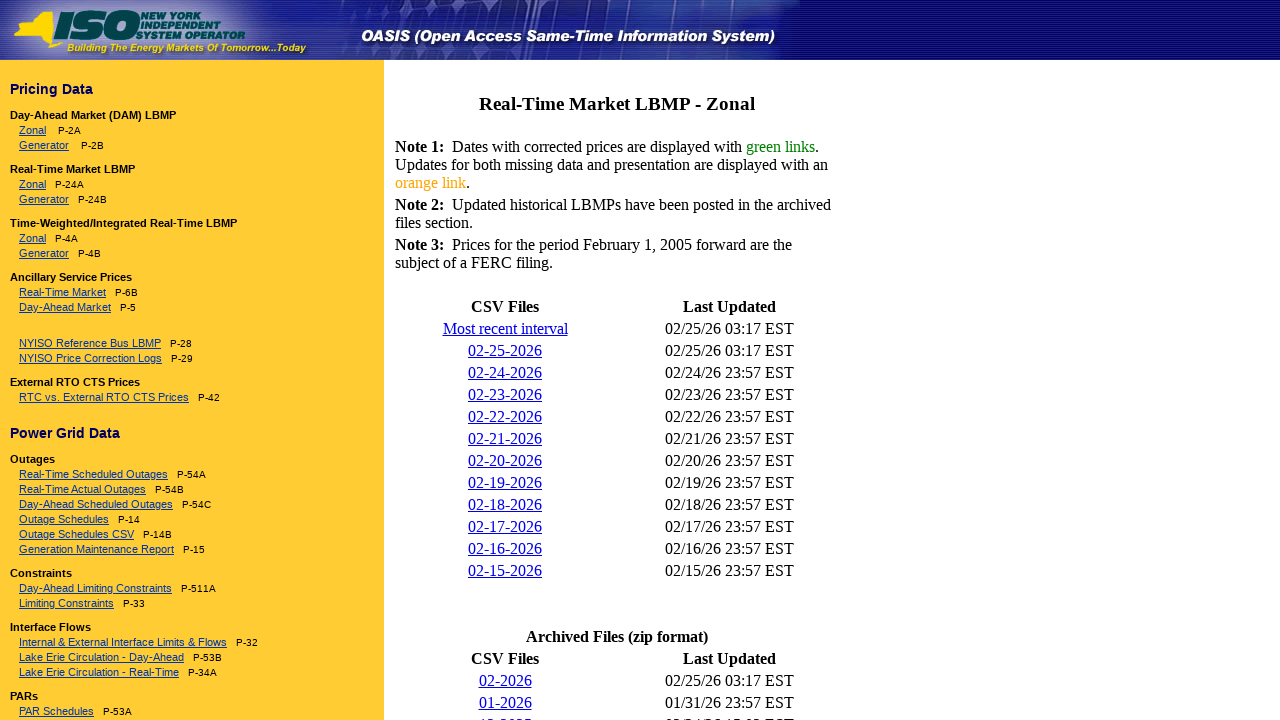